Navigates to Air India website and verifies the page title contains "Air India"

Starting URL: https://www.airindia.com/in/en.html

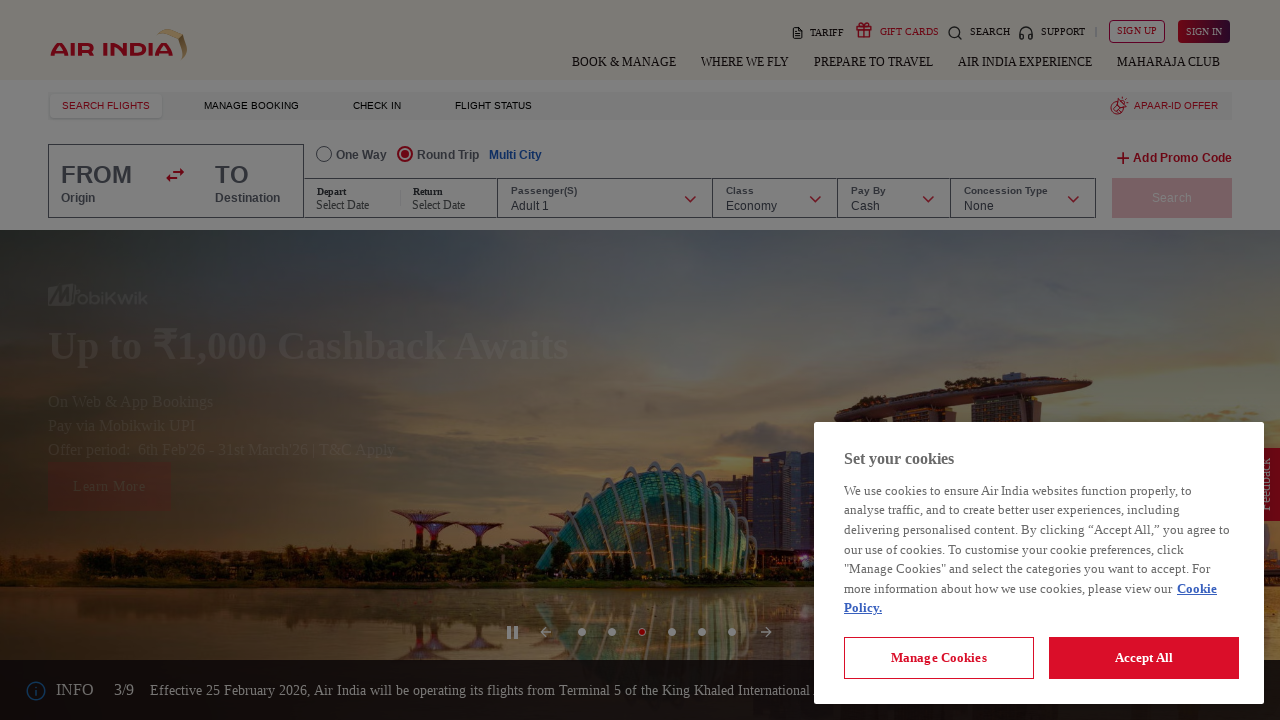

Navigated to Air India website
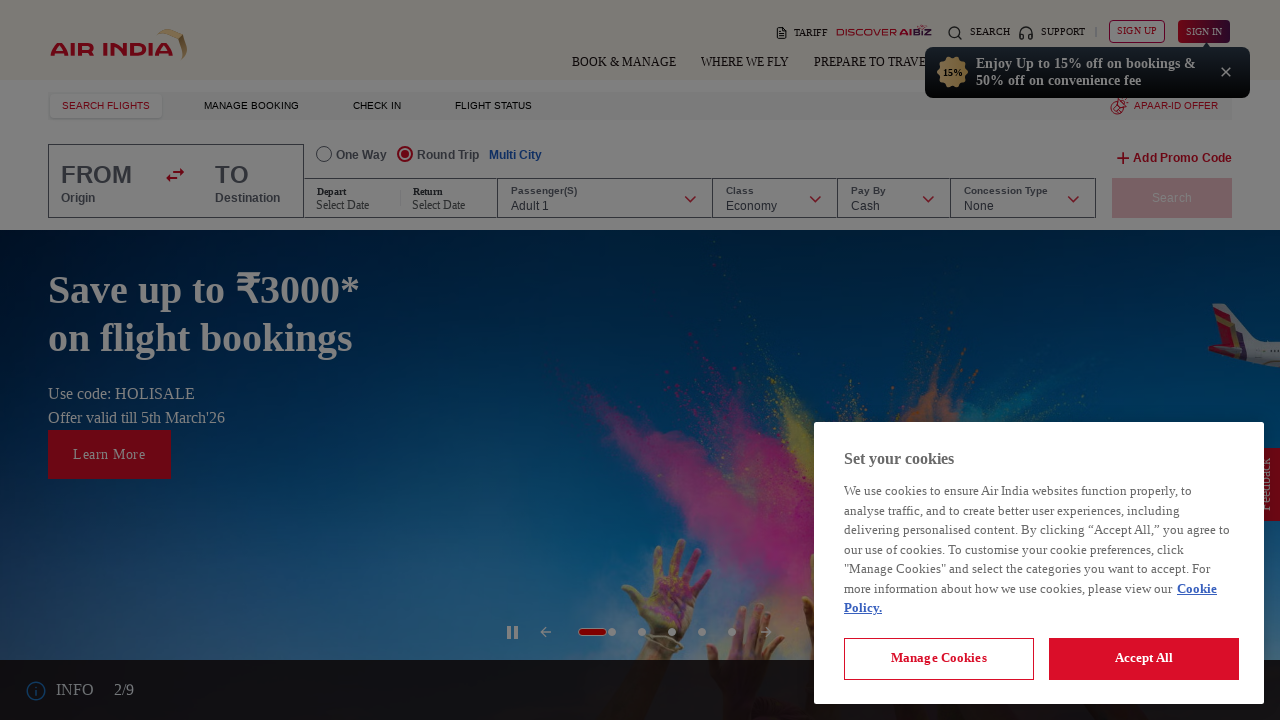

Verified page title contains 'Air India'
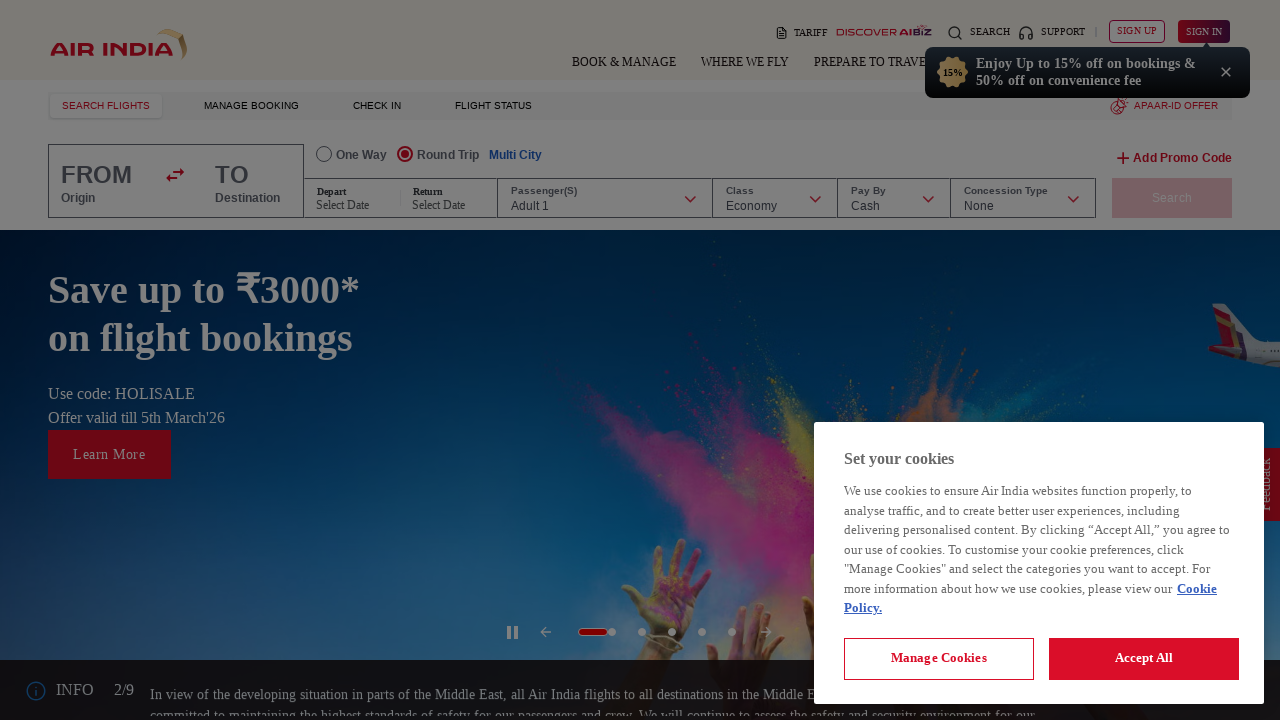

Page fully loaded - network idle state reached
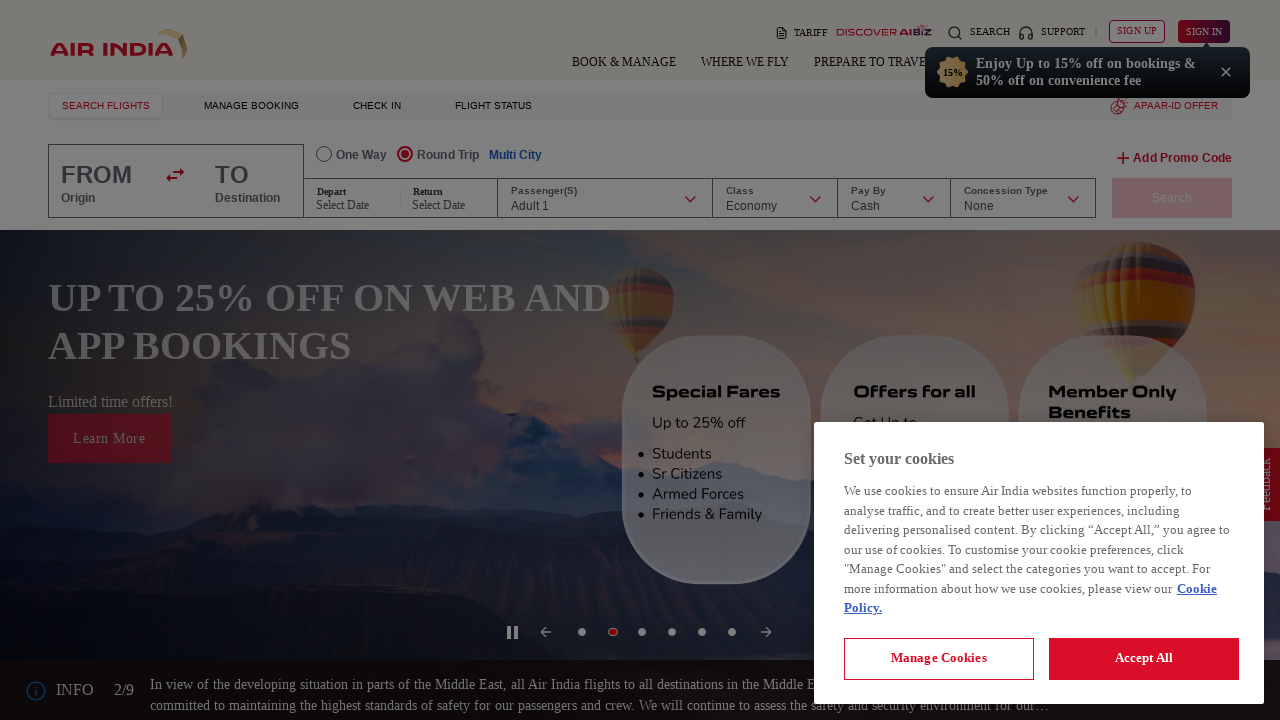

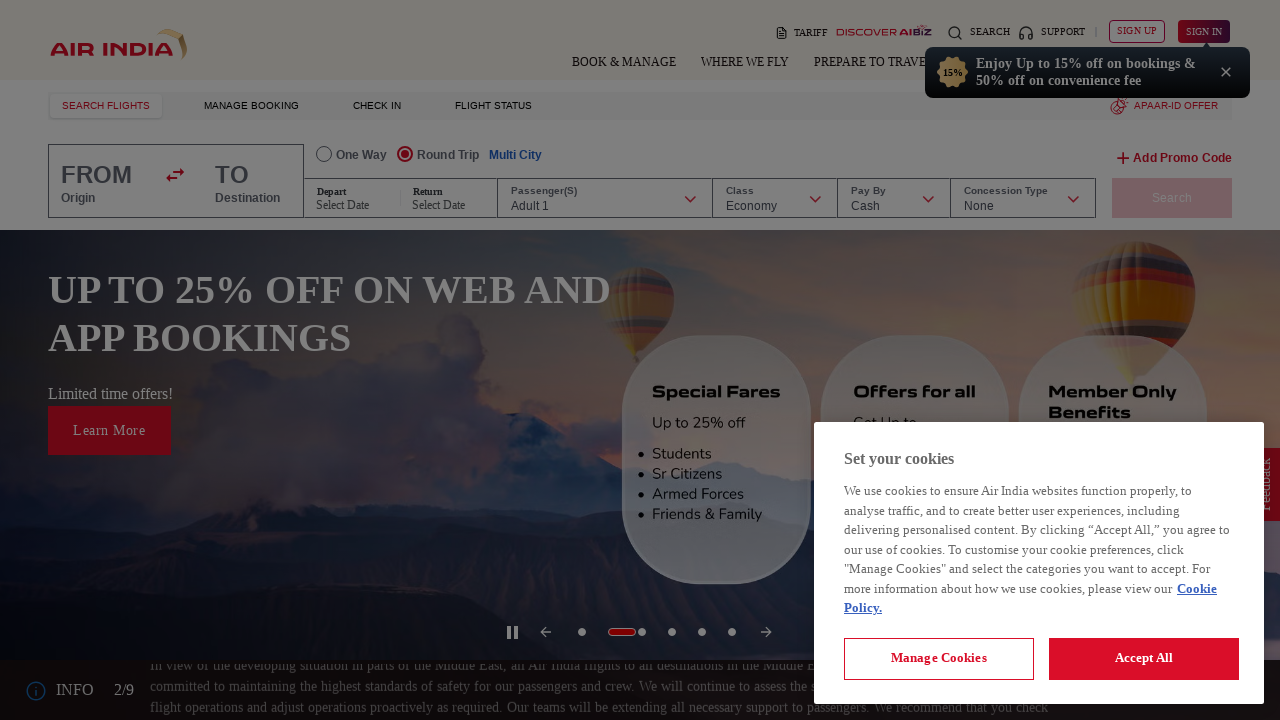